Navigates to the Japan Meteorological Agency earthquake data page, waits for the earthquake data table to load, then clicks on the first earthquake entry to view its detail page.

Starting URL: https://www.data.jma.go.jp/multi/quake/index.html?lang=jp

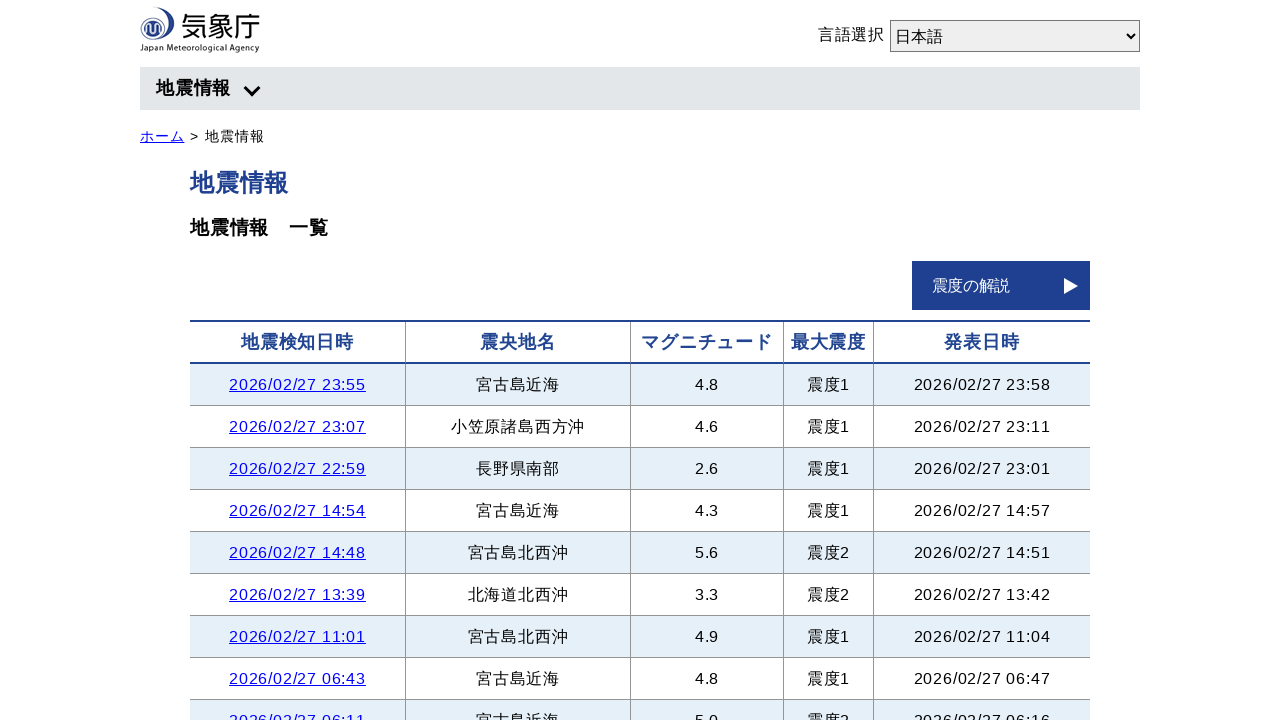

Navigated to Japan Meteorological Agency earthquake data page
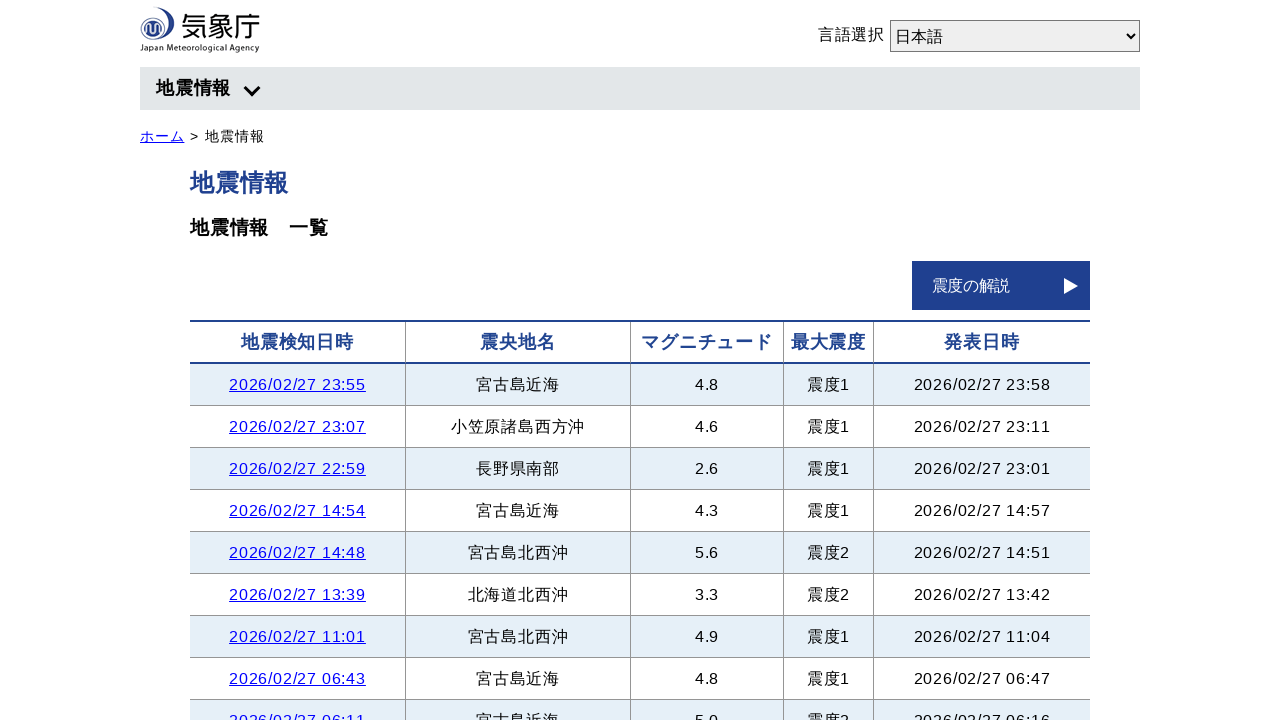

Earthquake data table loaded
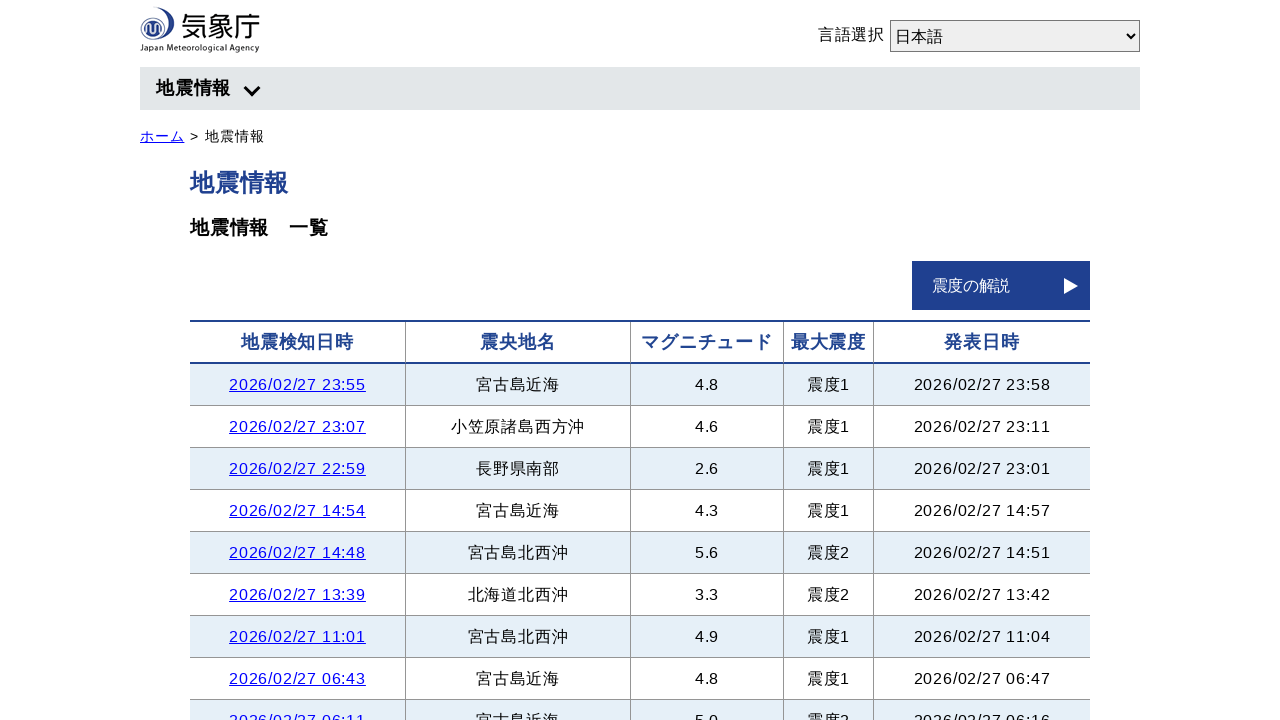

Waited for data to be fully populated
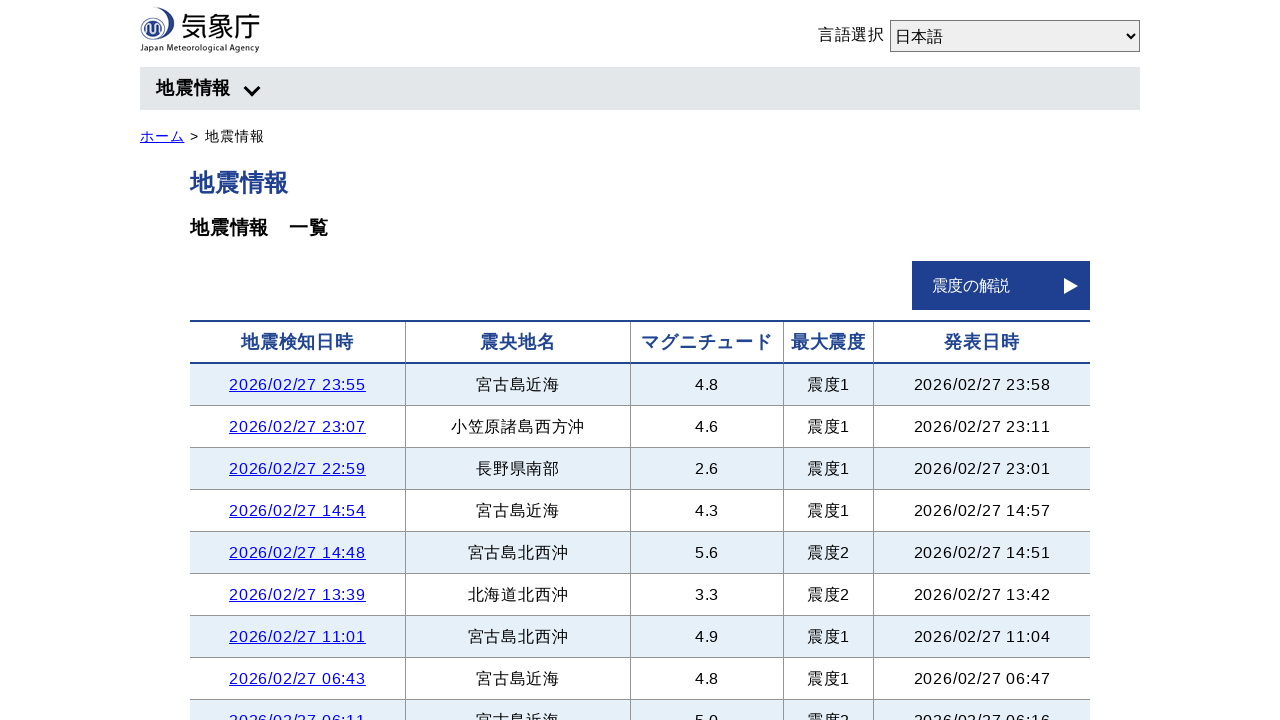

Clicked on the first earthquake entry to view details at (298, 427) on table tr:nth-child(3) td:first-child a
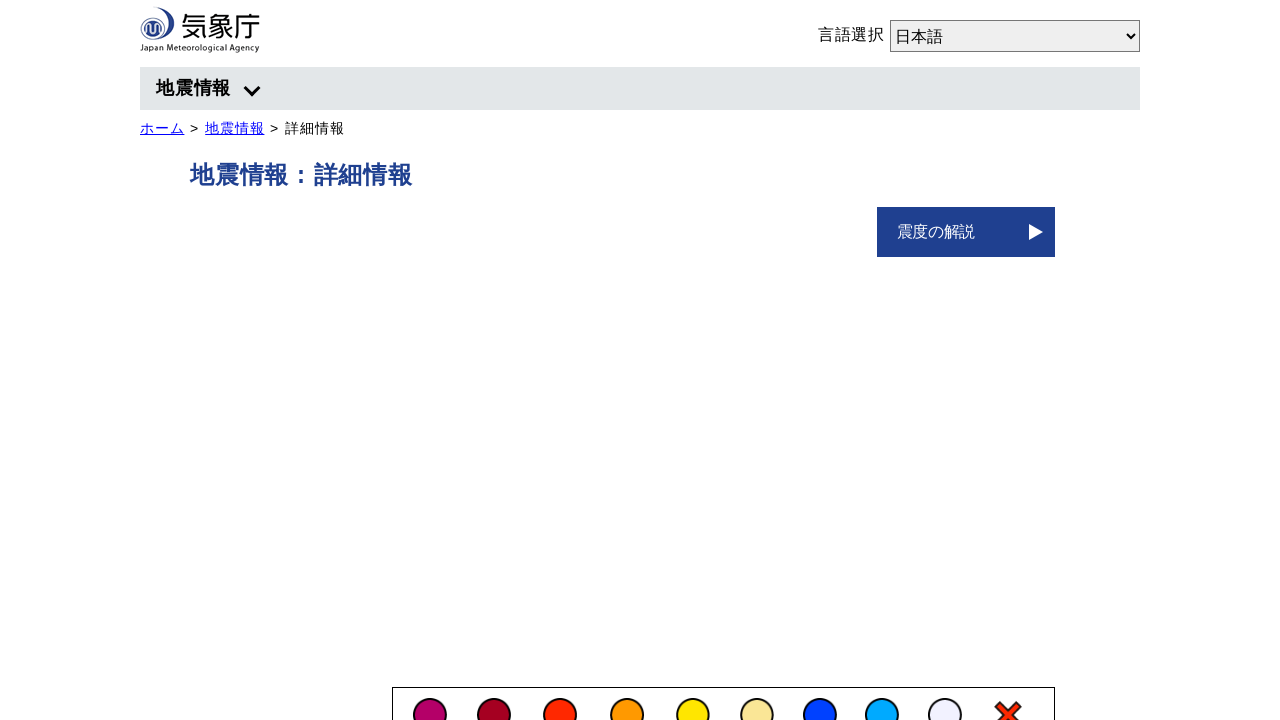

Earthquake detail page loaded
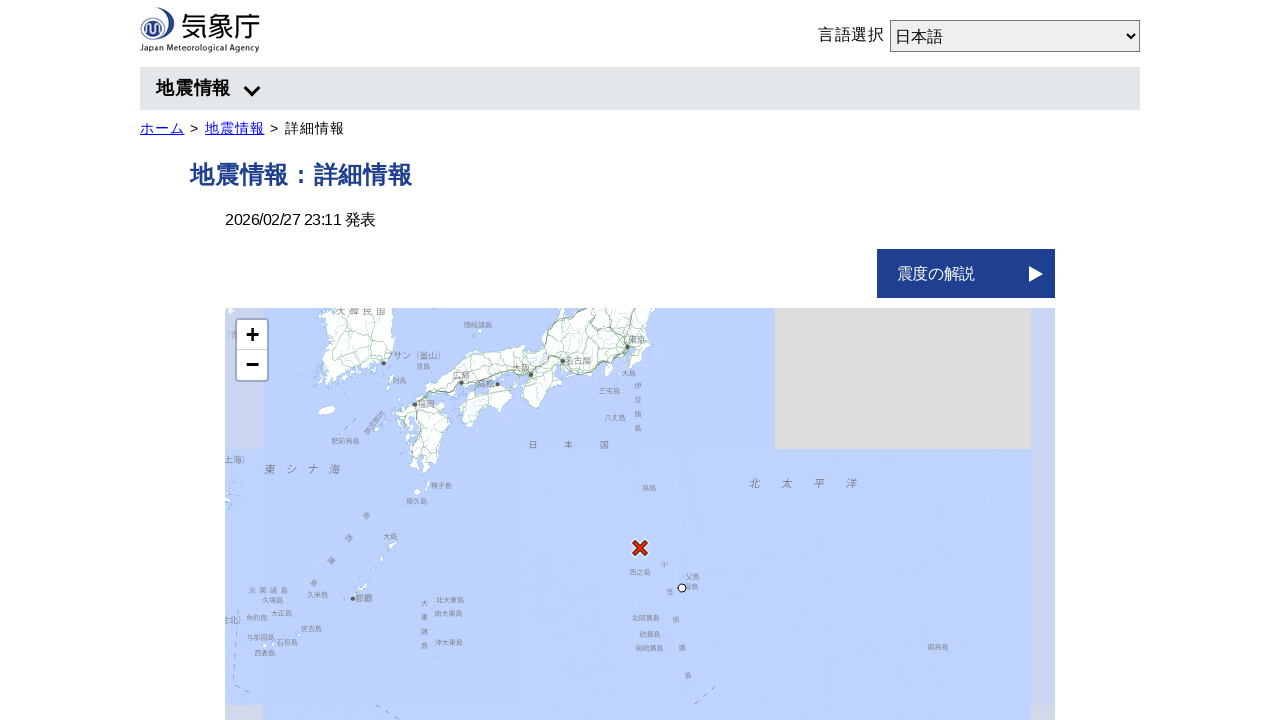

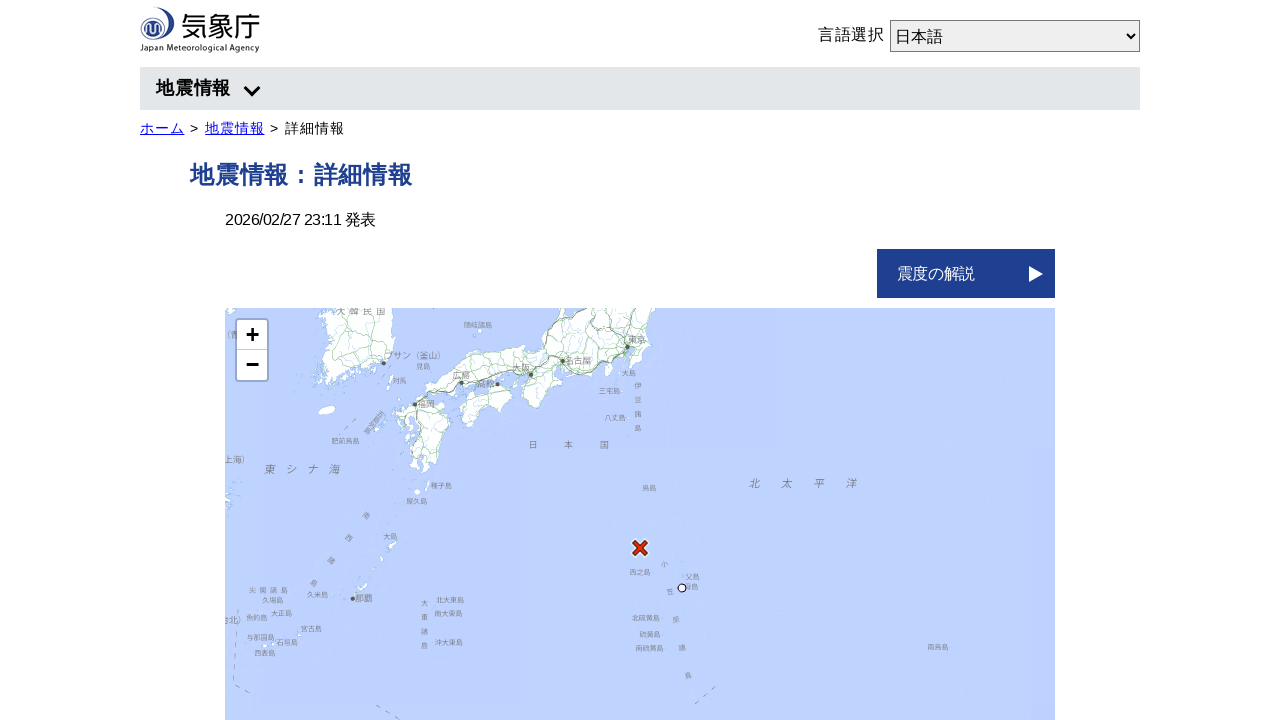